Tests file upload functionality by uploading a text file to the upload form and verifying the filename is displayed after upload

Starting URL: http://the-internet.herokuapp.com/upload

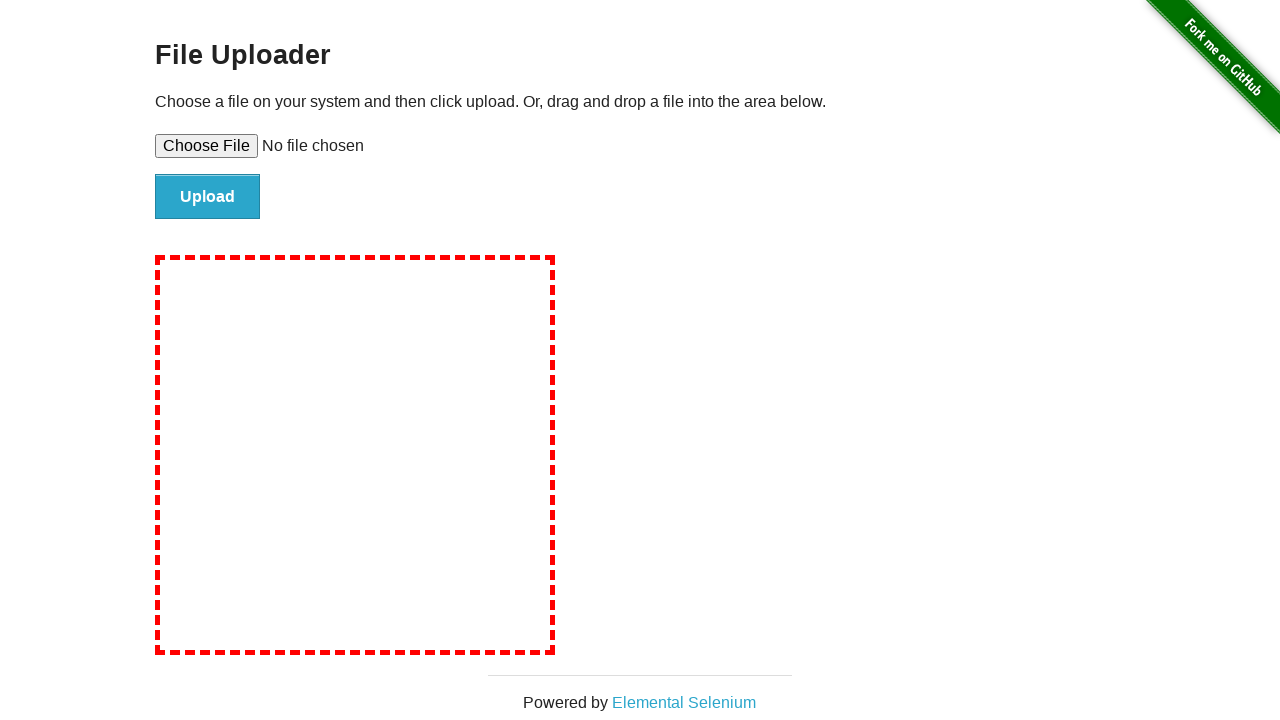

Created temporary test file 'TestUpload.txt' with test content
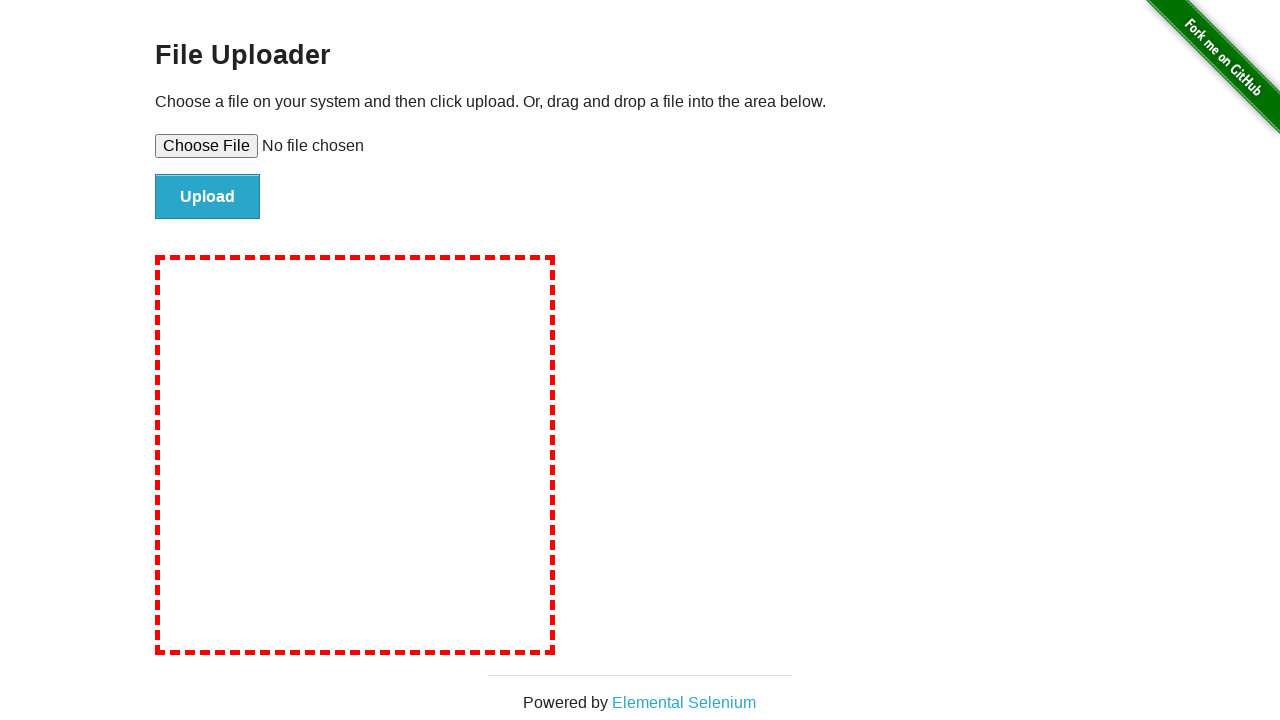

Selected test file for upload via file input element
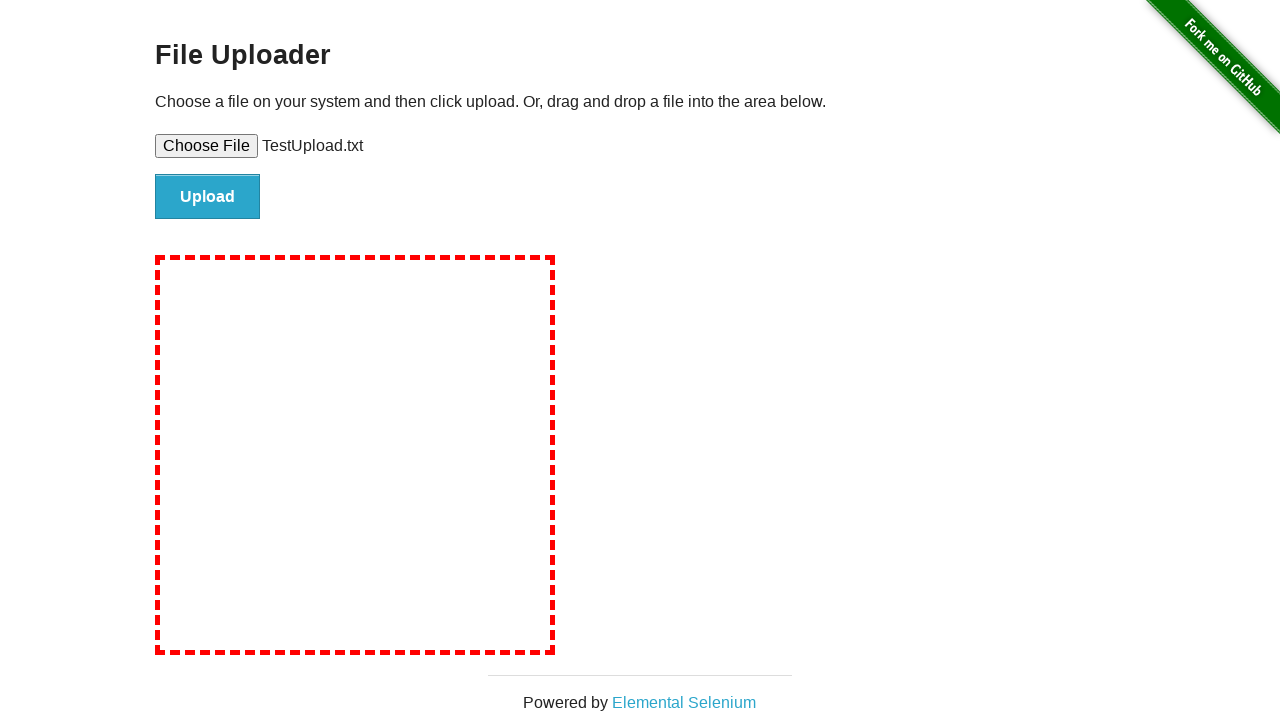

Clicked the file submit button to upload the file at (208, 197) on #file-submit
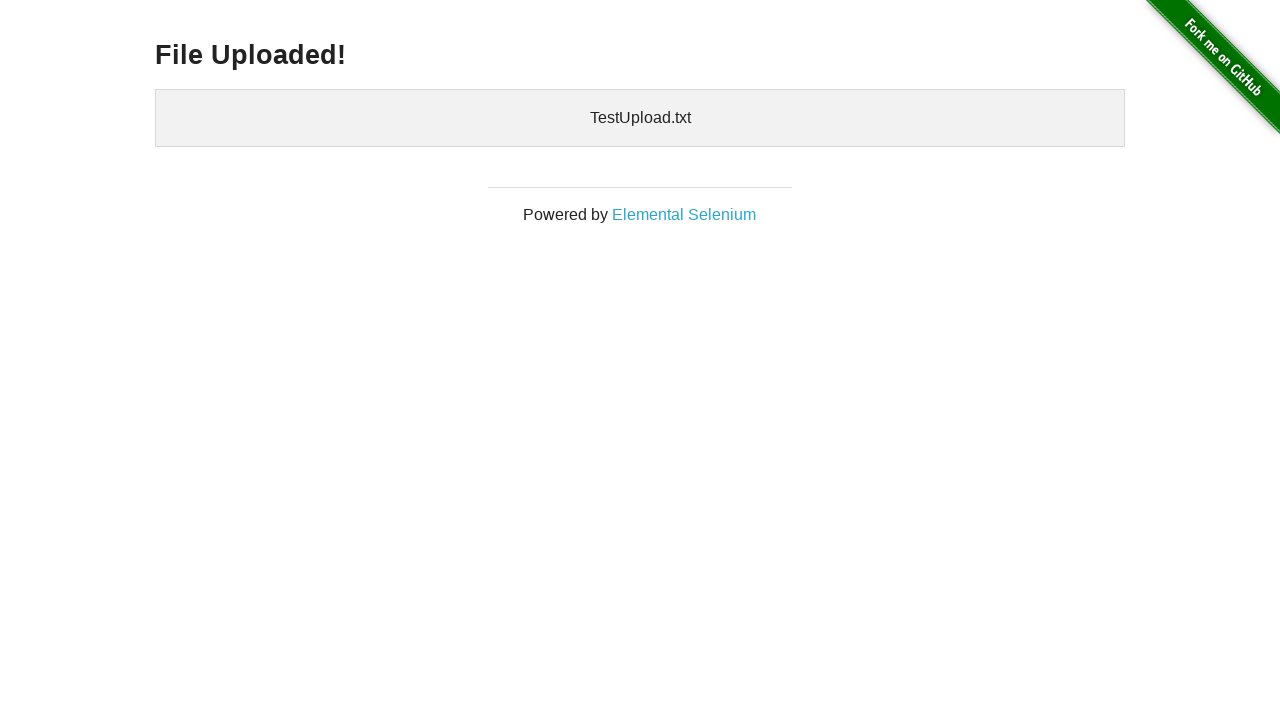

Upload confirmation page loaded with uploaded files displayed
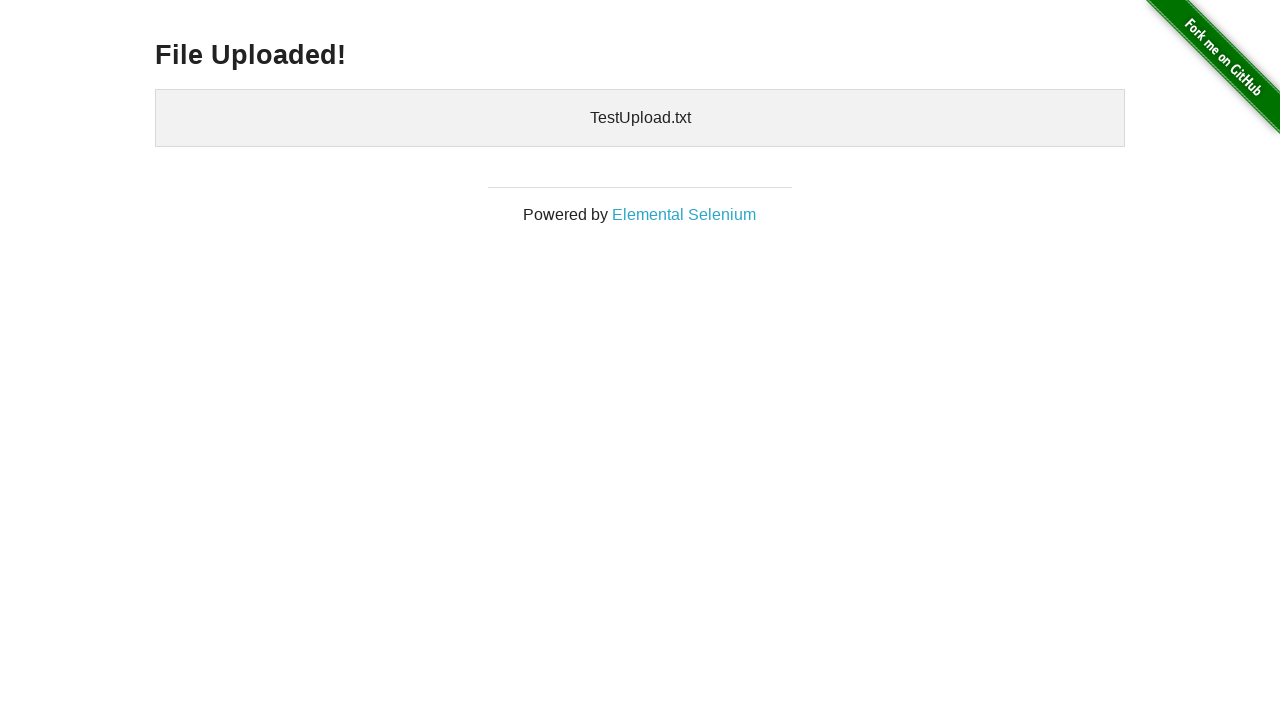

Cleaned up temporary test file from disk
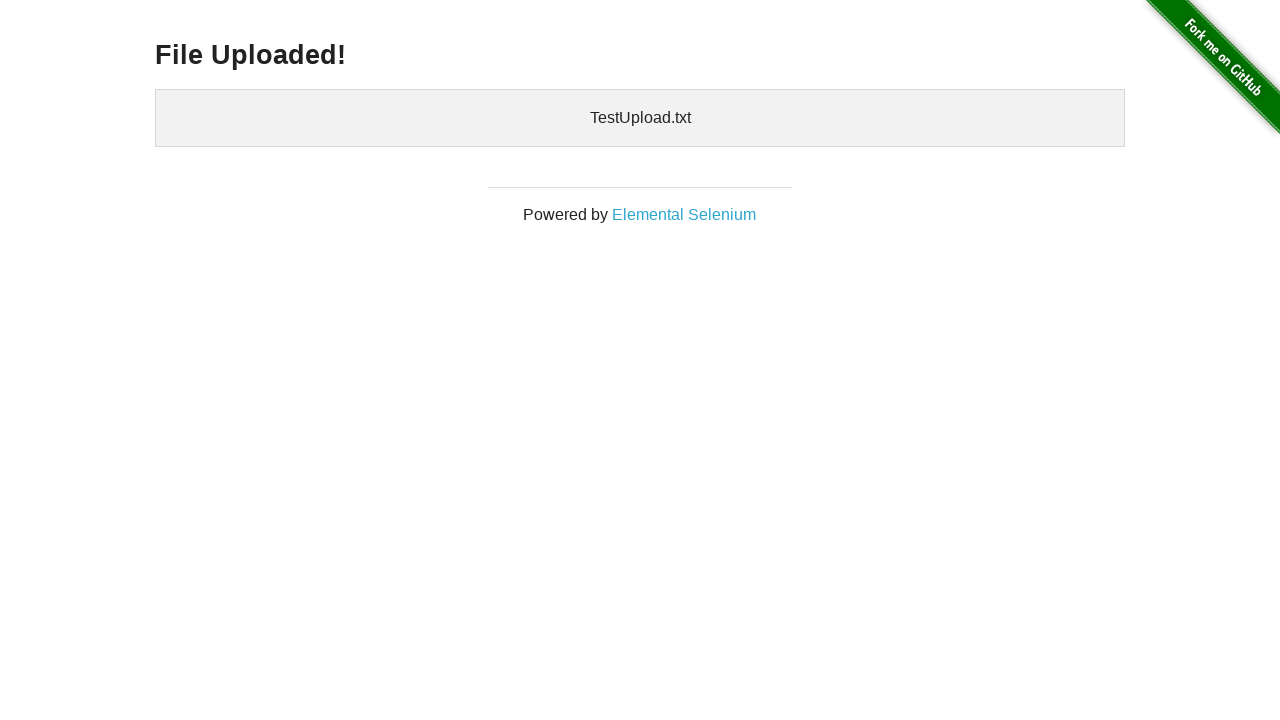

Removed temporary directory
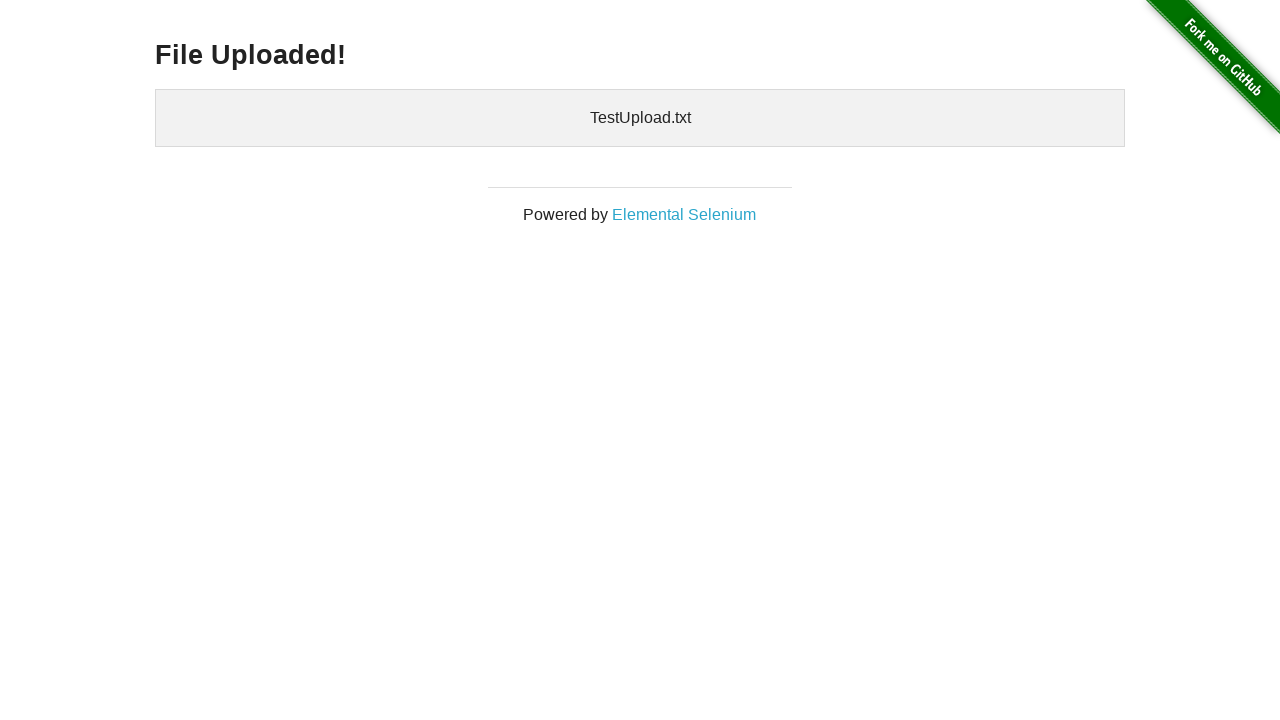

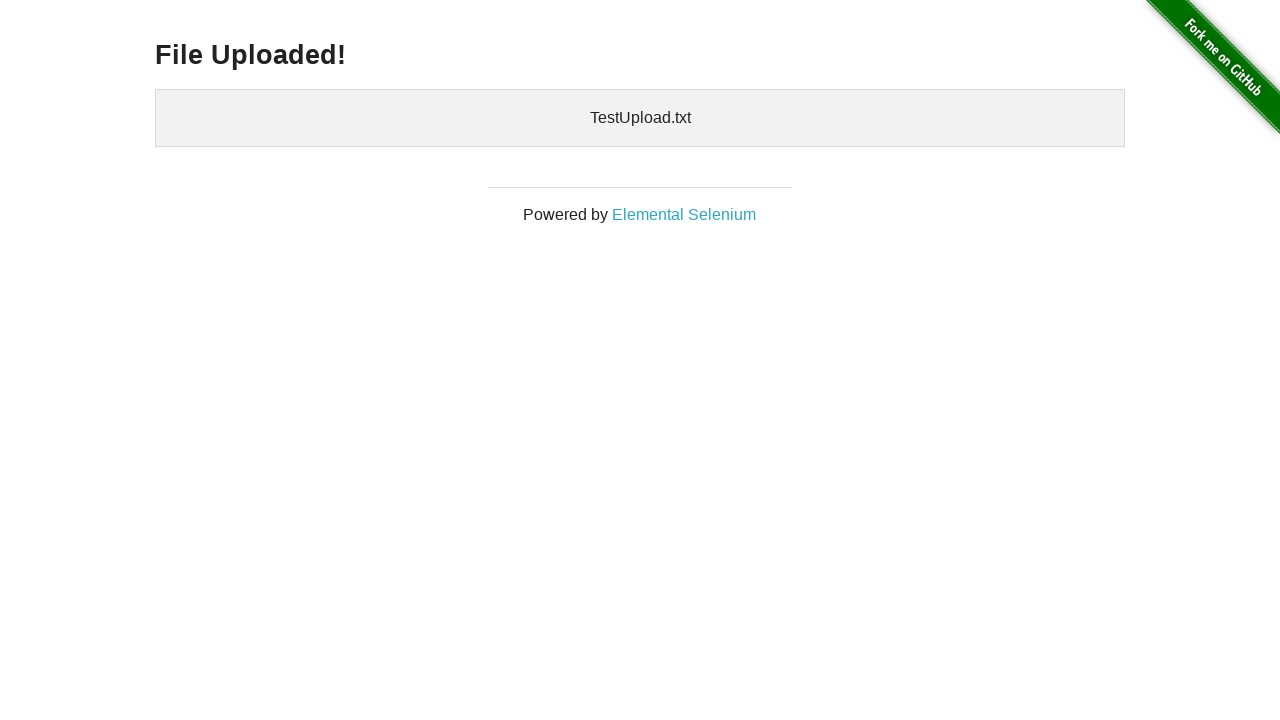